Navigates to a nested frames page and switches through multiple frame levels to access content in the middle frame

Starting URL: https://the-internet.herokuapp.com/

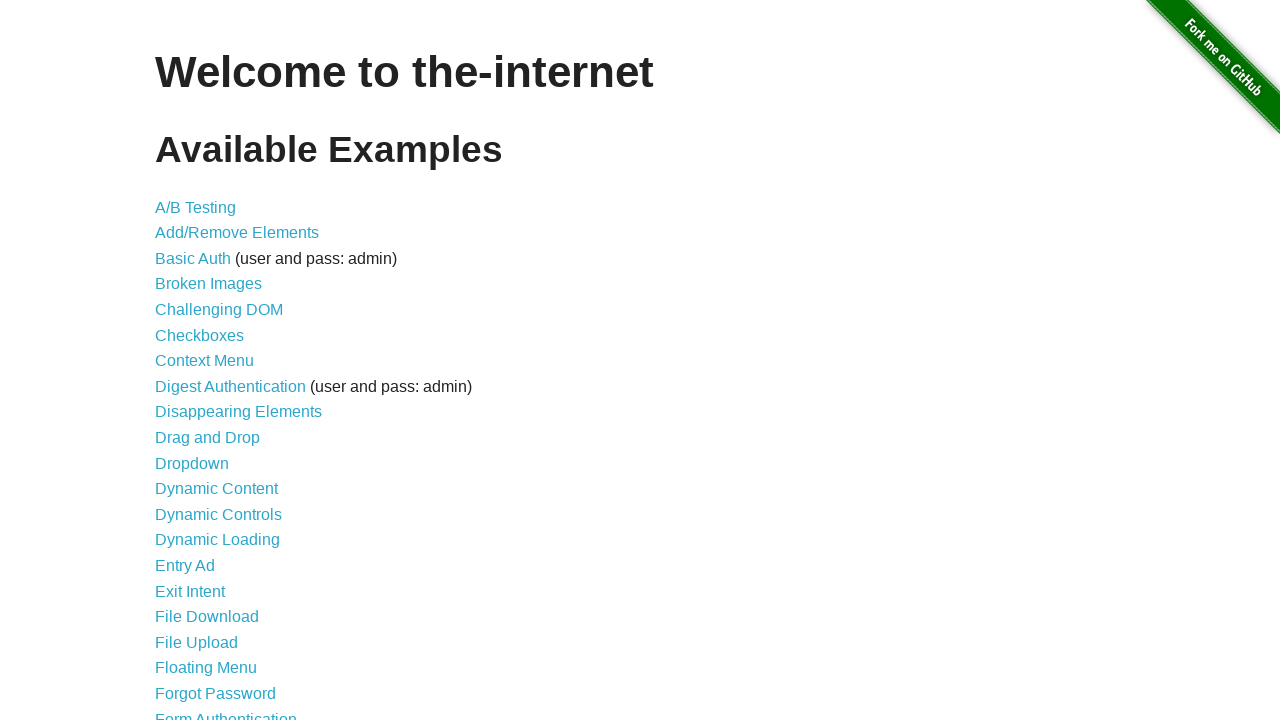

Clicked on Nested Frames link at (210, 395) on xpath=//a[contains(text(),'Nested Frames')]
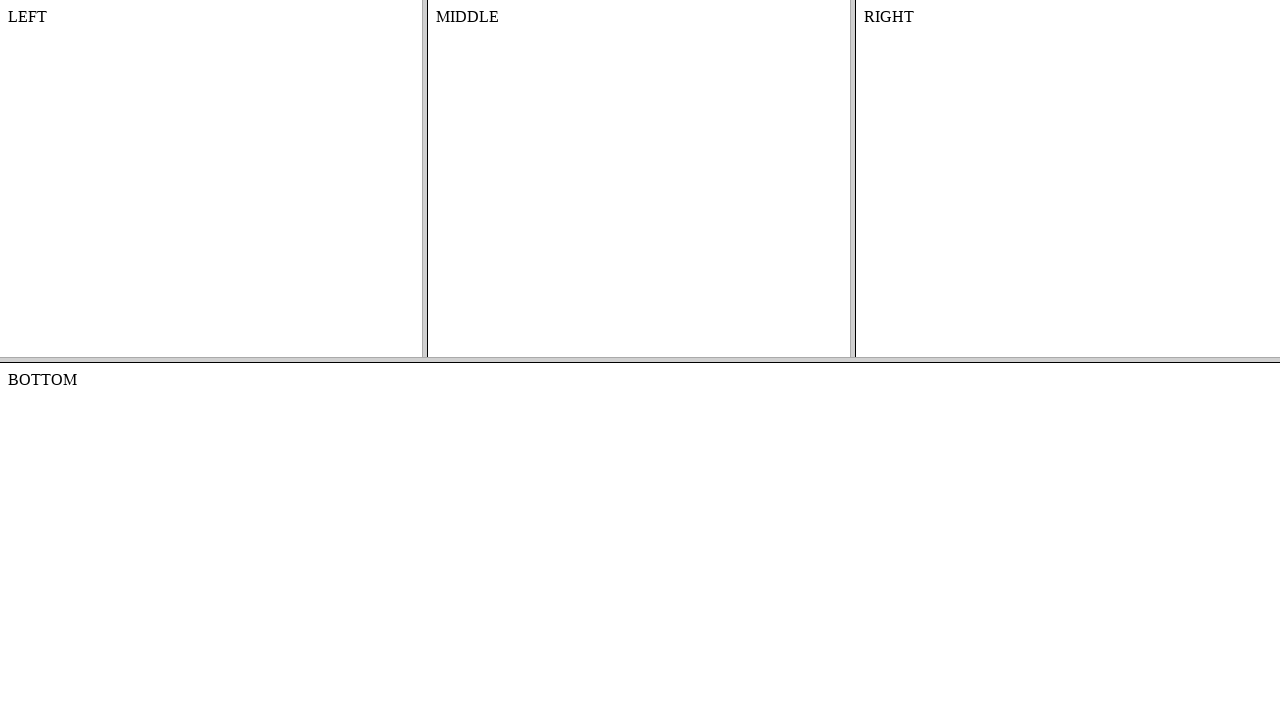

Located and switched to top frame
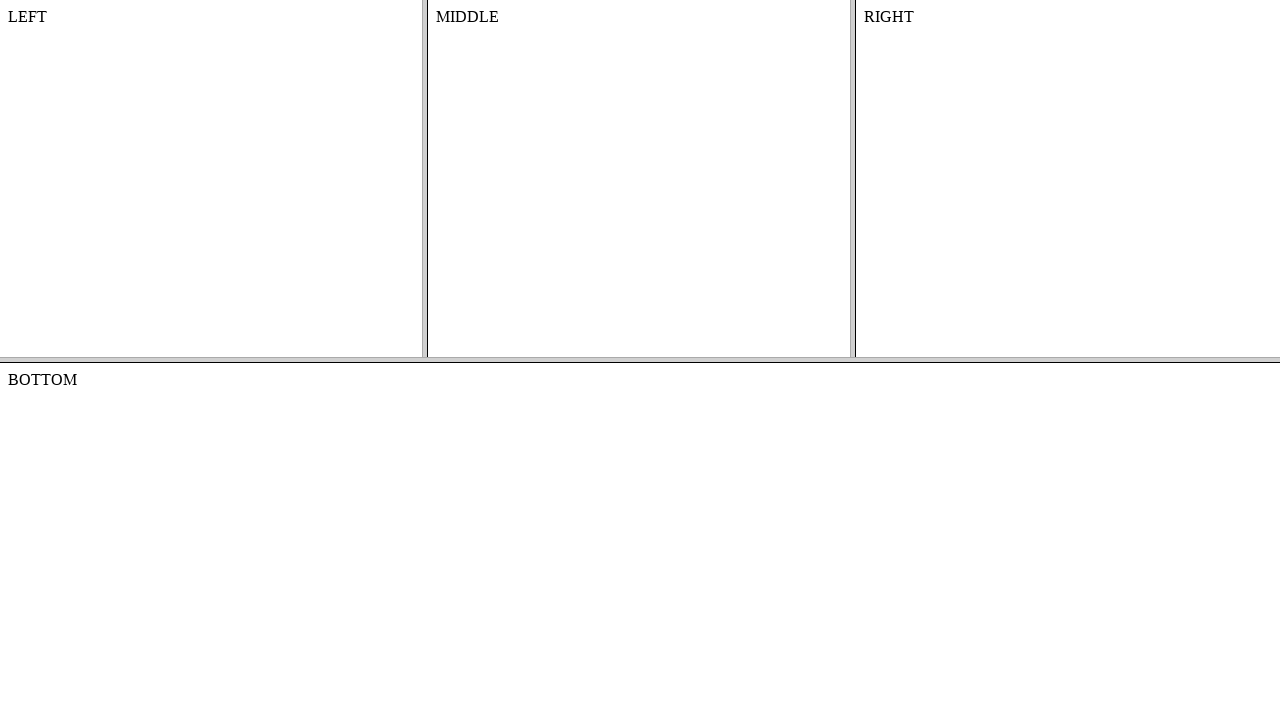

Located and switched to middle frame within top frame
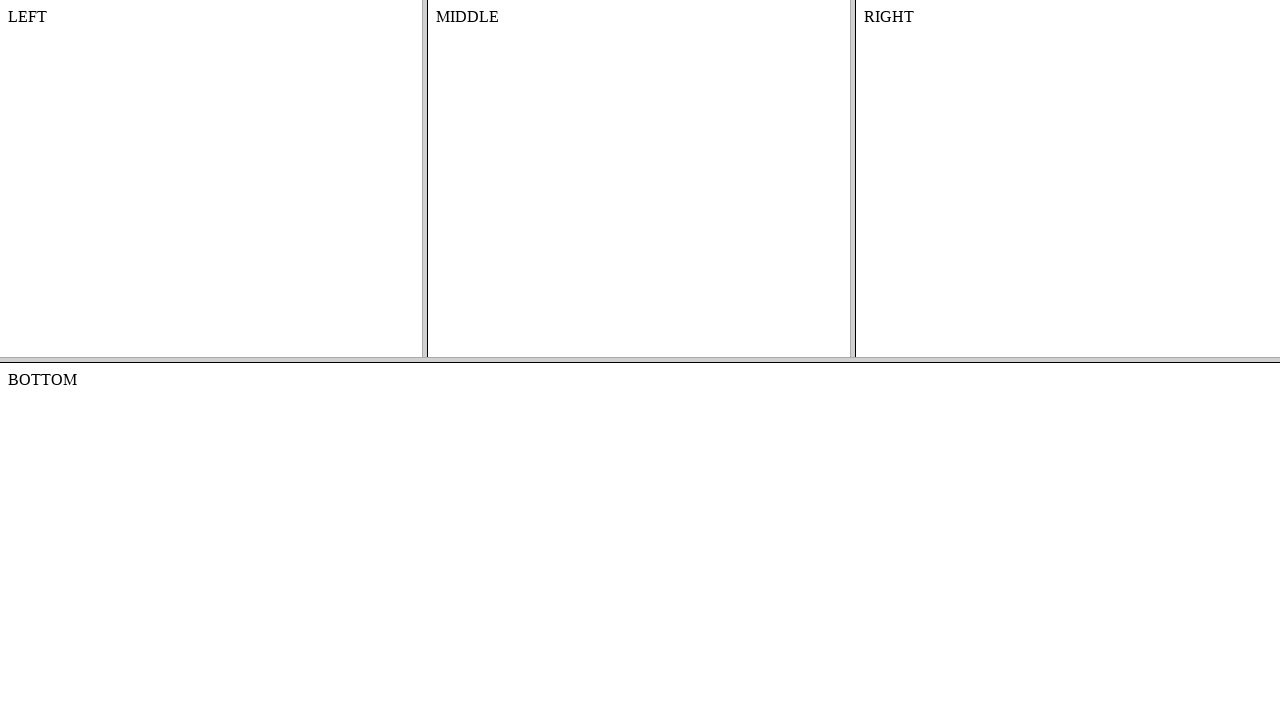

Retrieved content text from middle frame: 'MIDDLE'
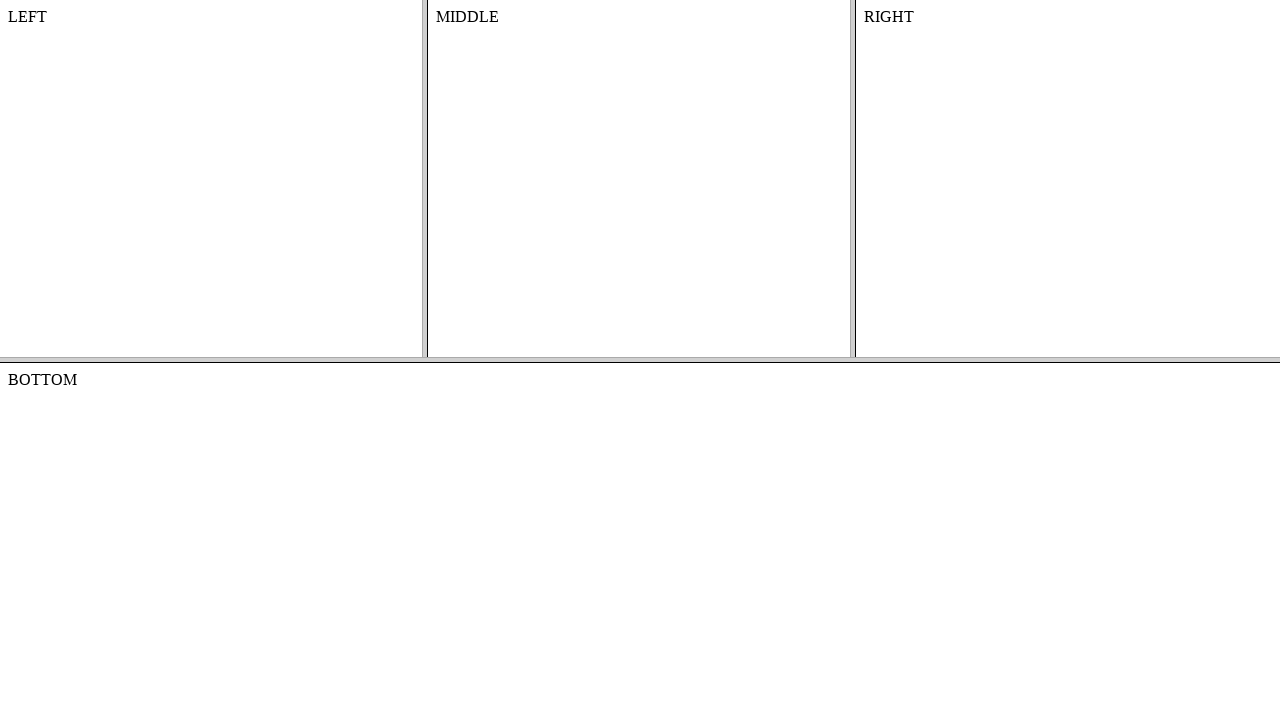

Printed content text to console
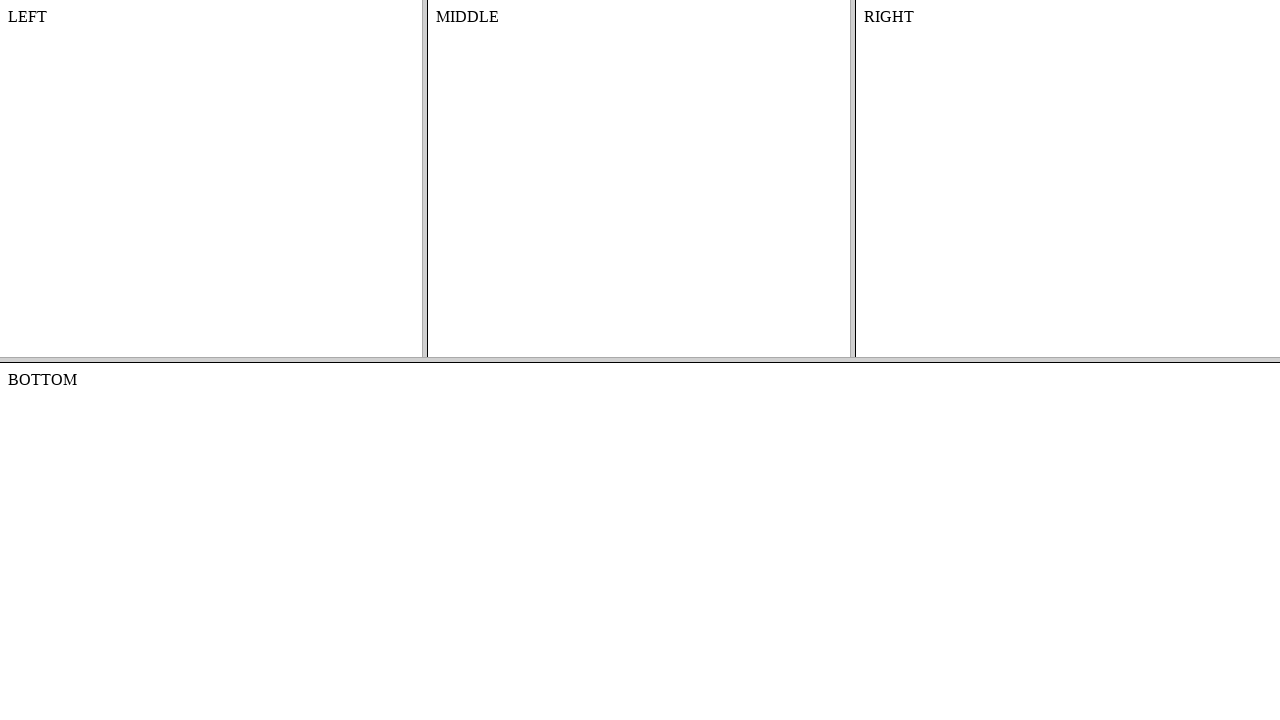

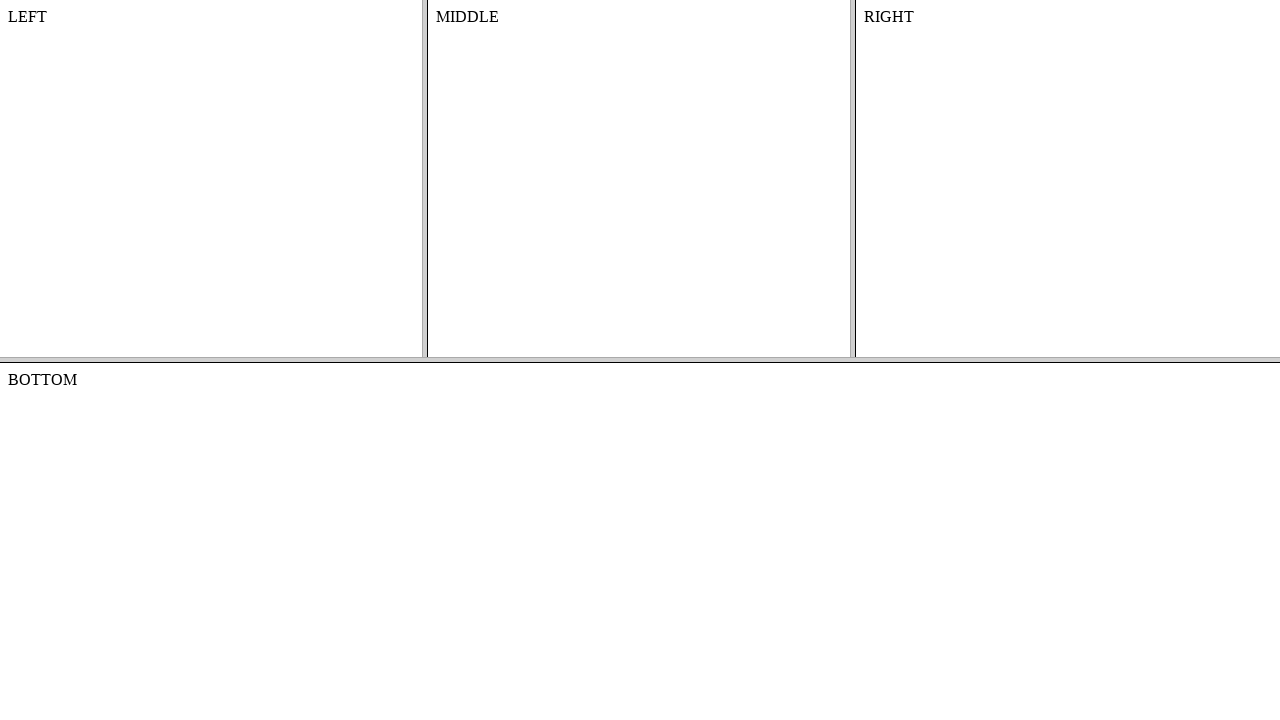